Tests a practice login form by entering admin credentials and verifying the welcome message

Starting URL: https://v1.training-support.net/selenium/login-form

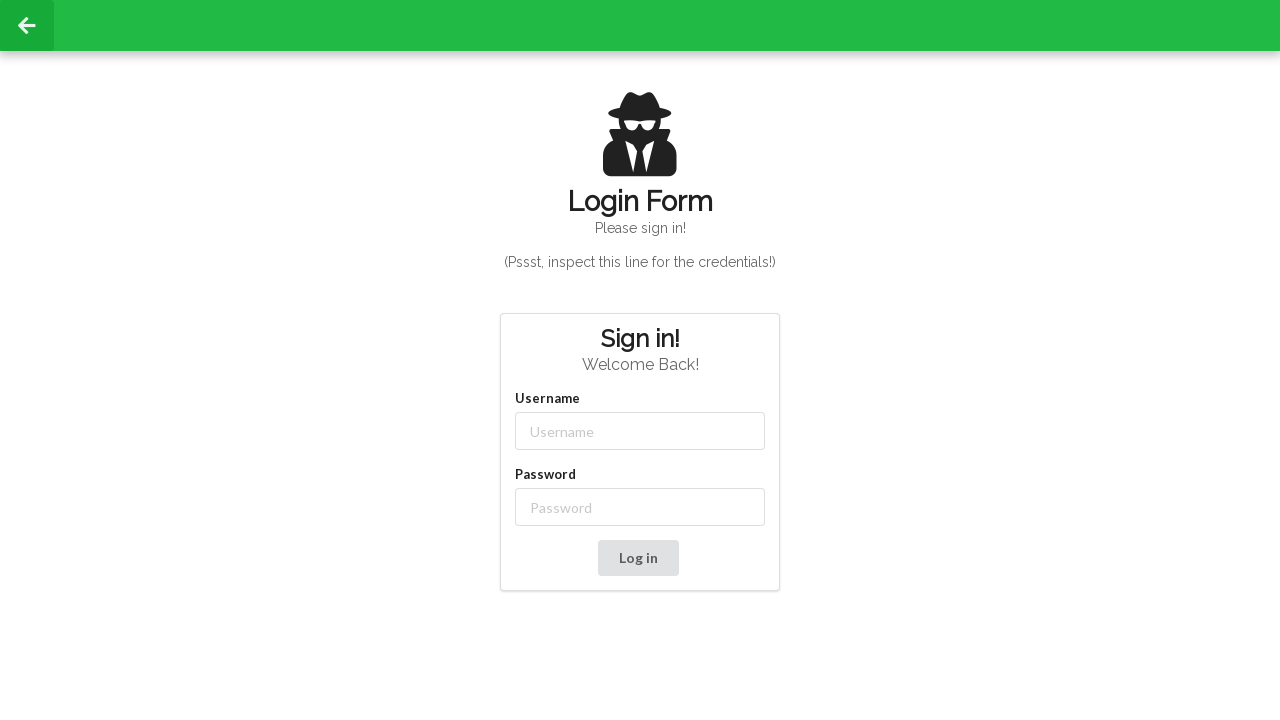

Navigated to login form page
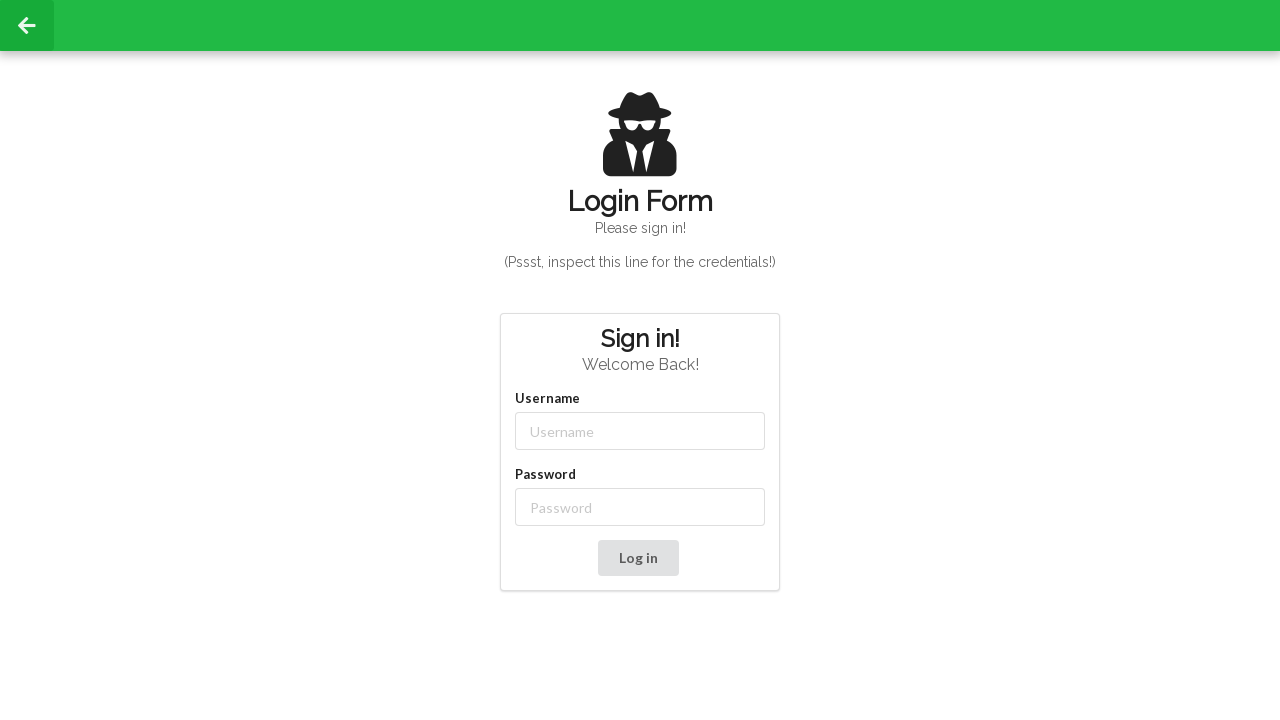

Filled username field with 'admin' on #username
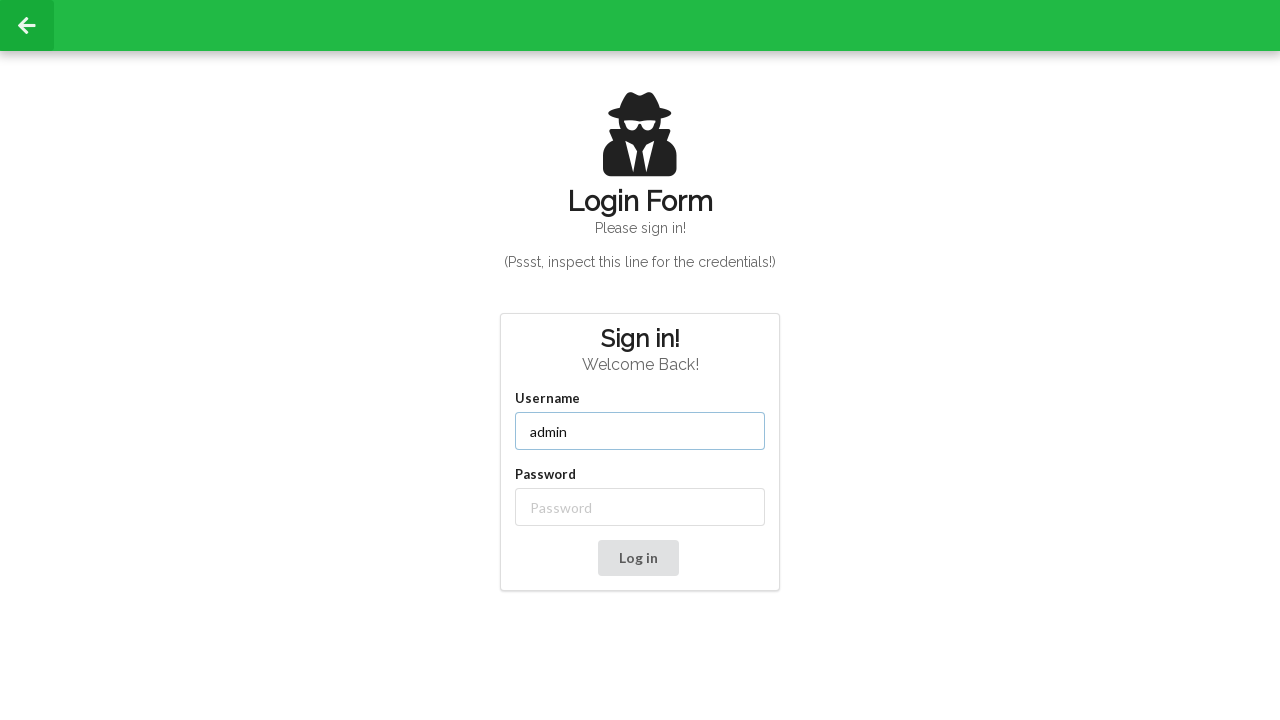

Filled password field with 'password' on #password
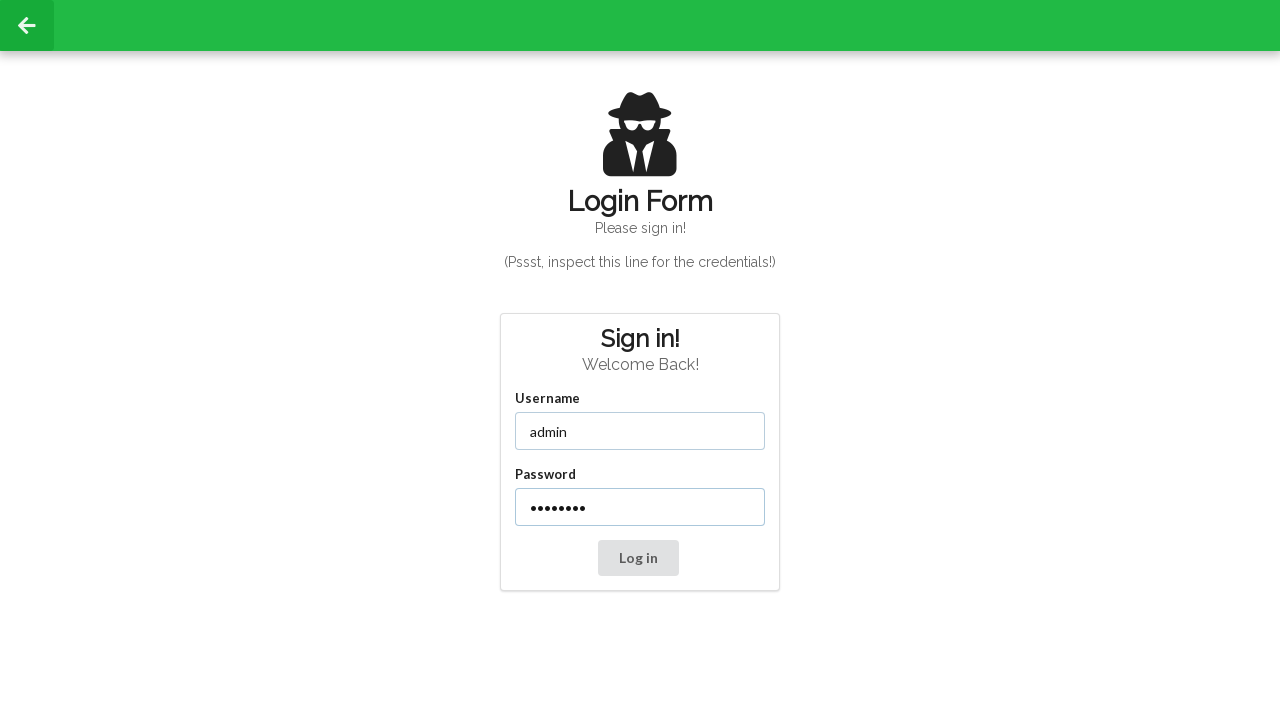

Clicked login button at (638, 558) on #dynamic-attributes-form button
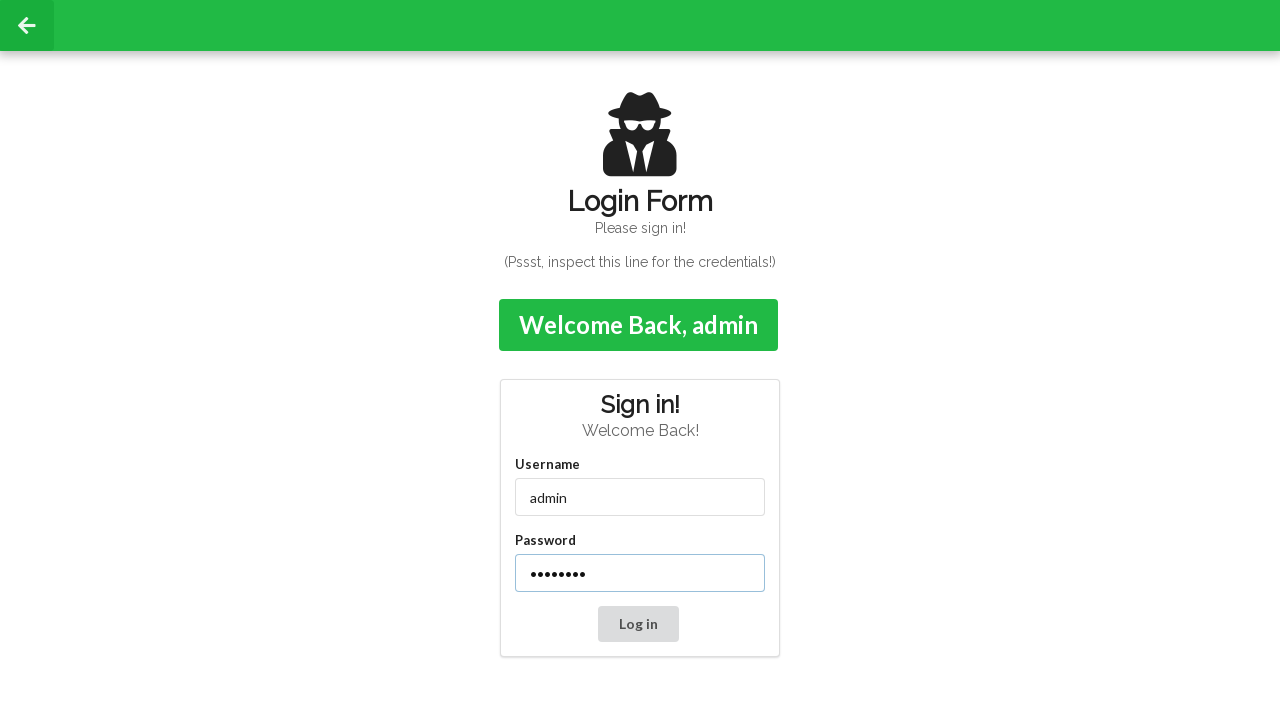

Retrieved welcome message text
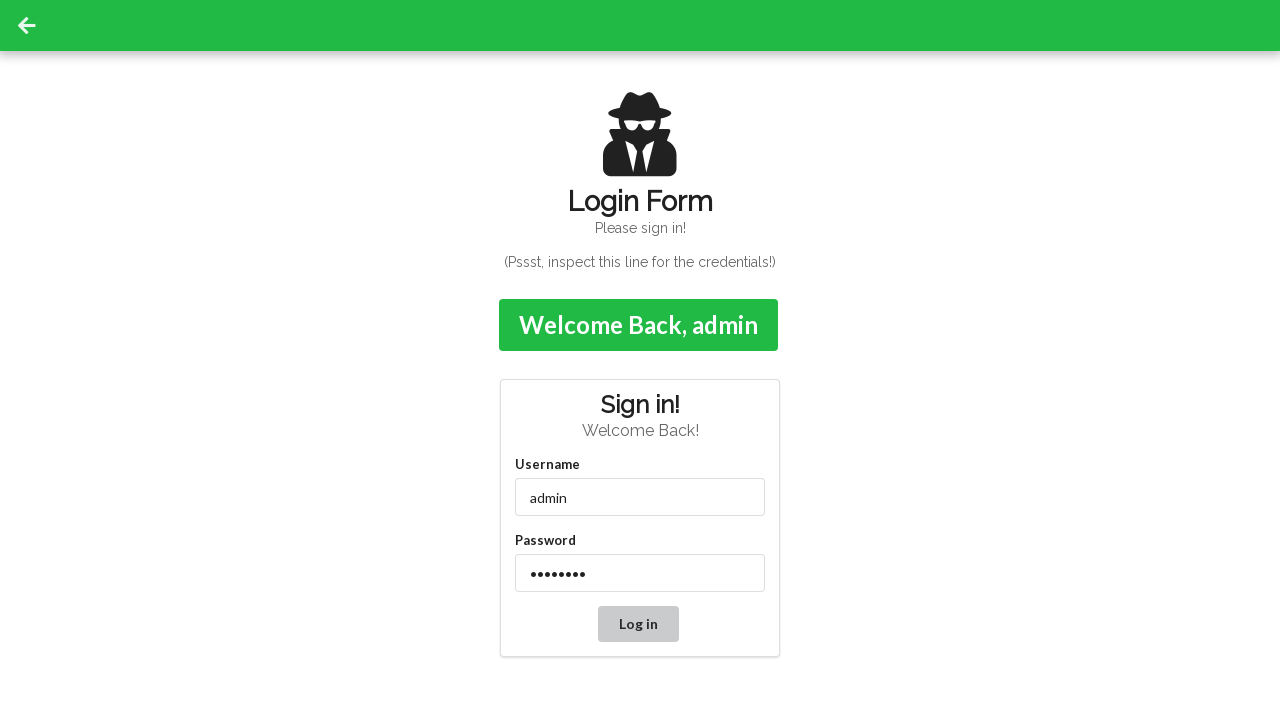

Verified welcome message matches expected text 'Welcome Back, admin'
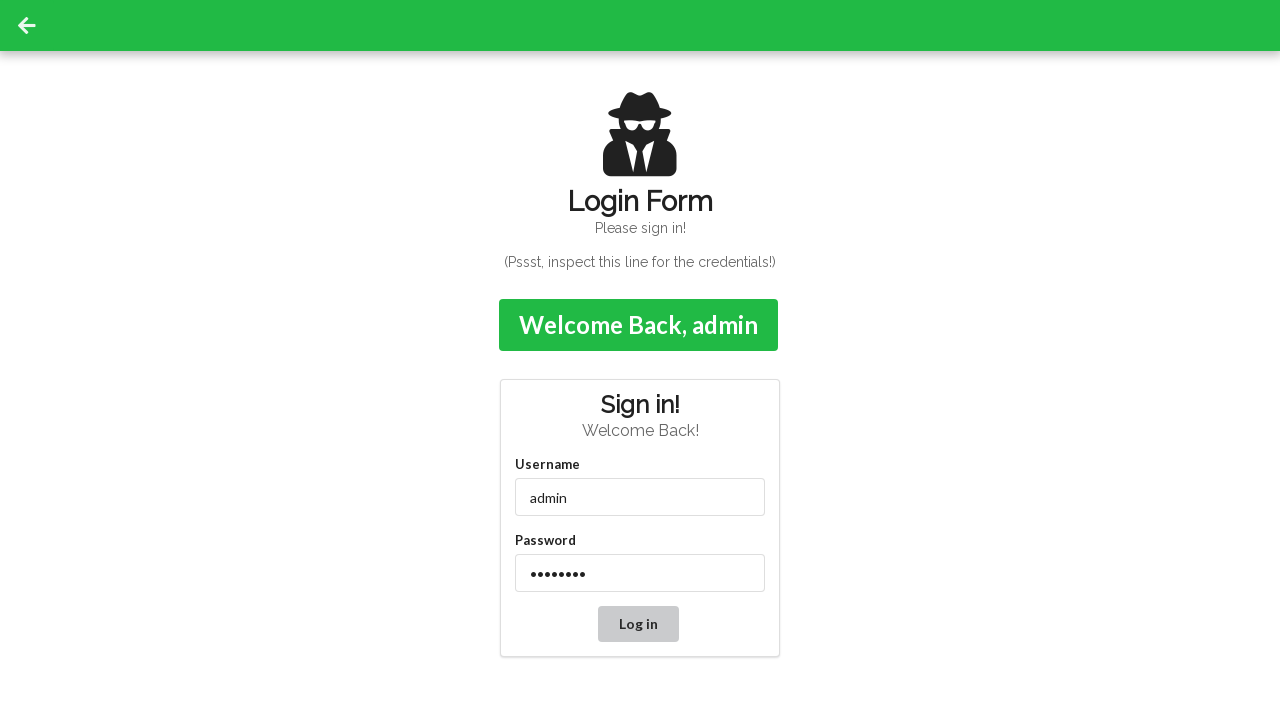

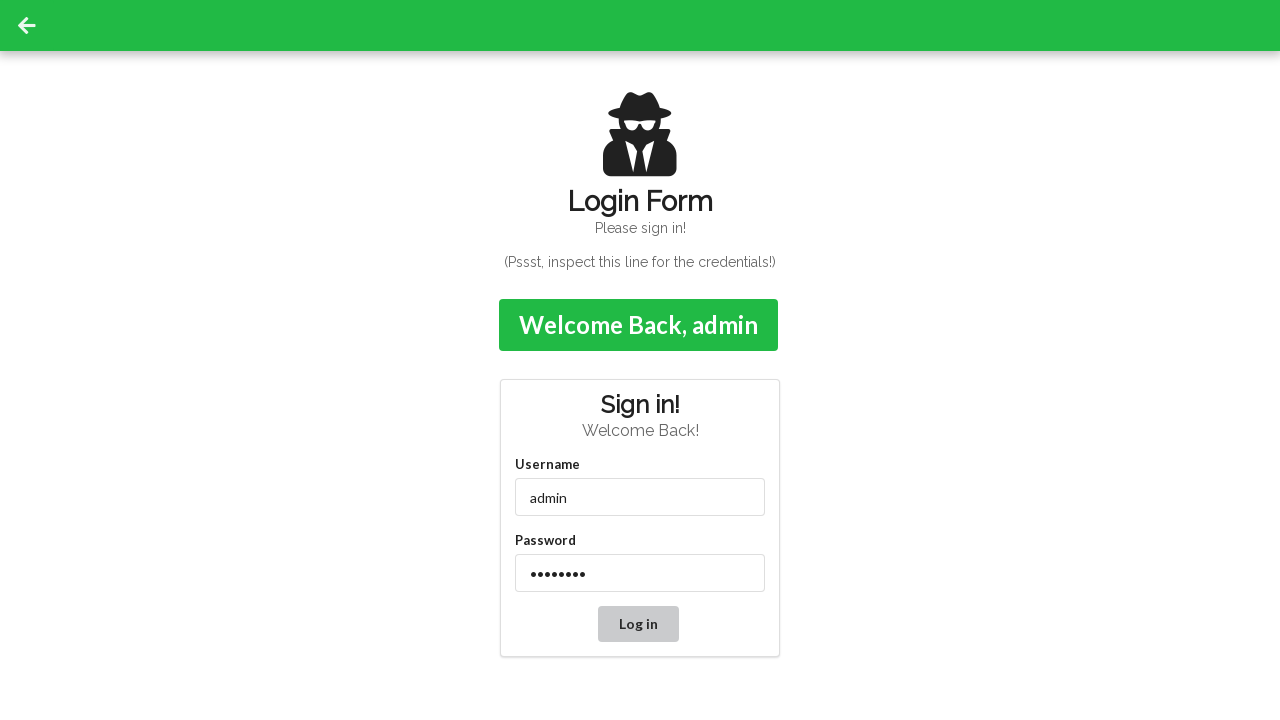